Tests marking all todo items as completed using the toggle-all checkbox

Starting URL: https://demo.playwright.dev/todomvc

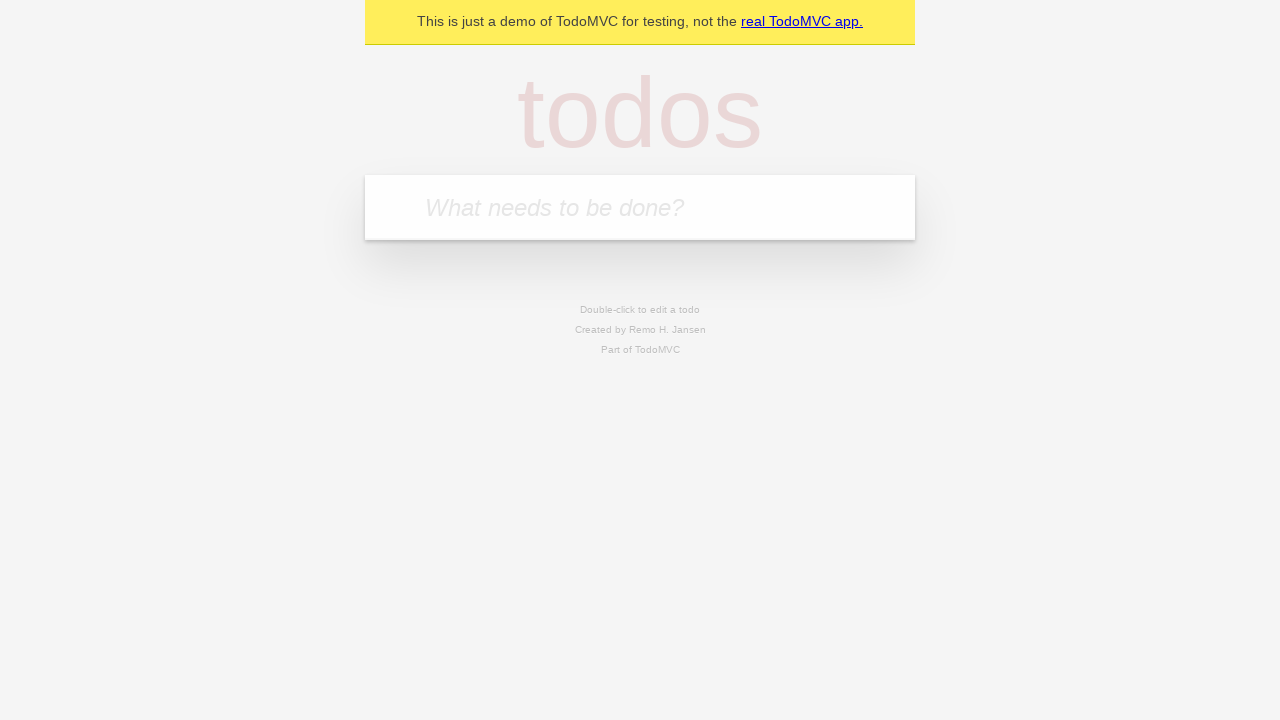

Filled first todo item: 'buy some cheese' on .new-todo
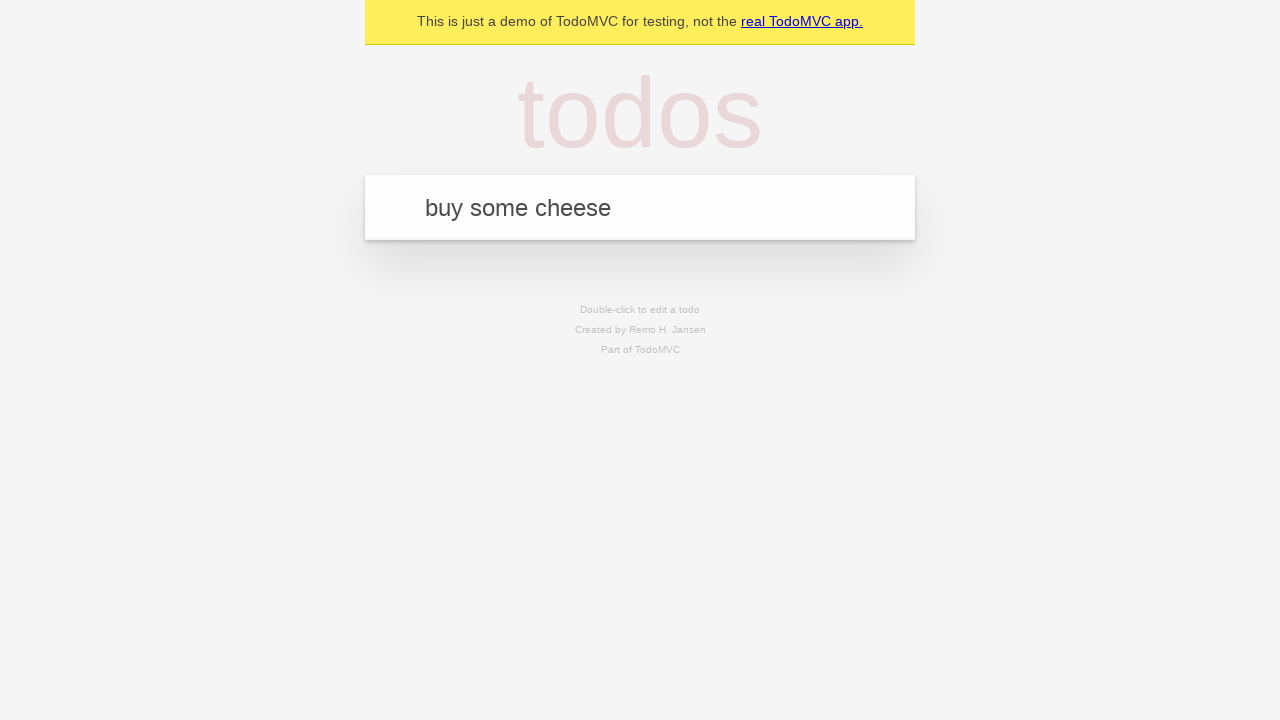

Pressed Enter to create first todo item on .new-todo
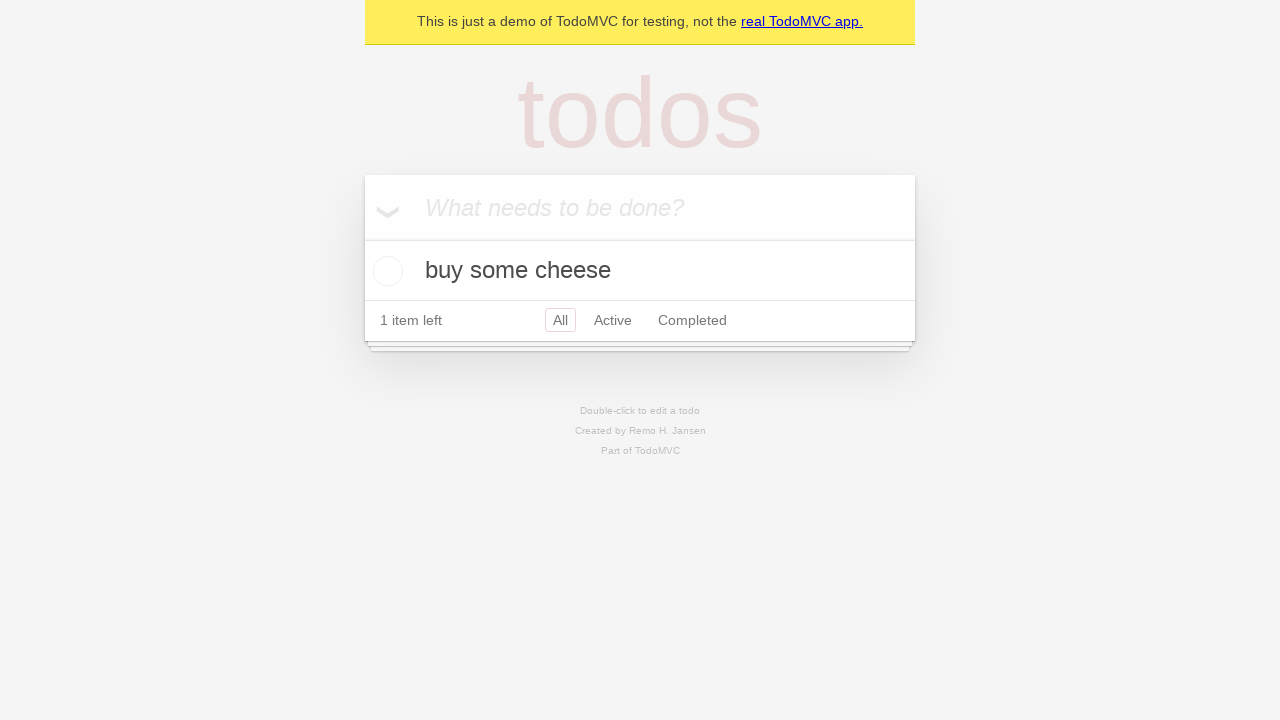

Filled second todo item: 'feed the cat' on .new-todo
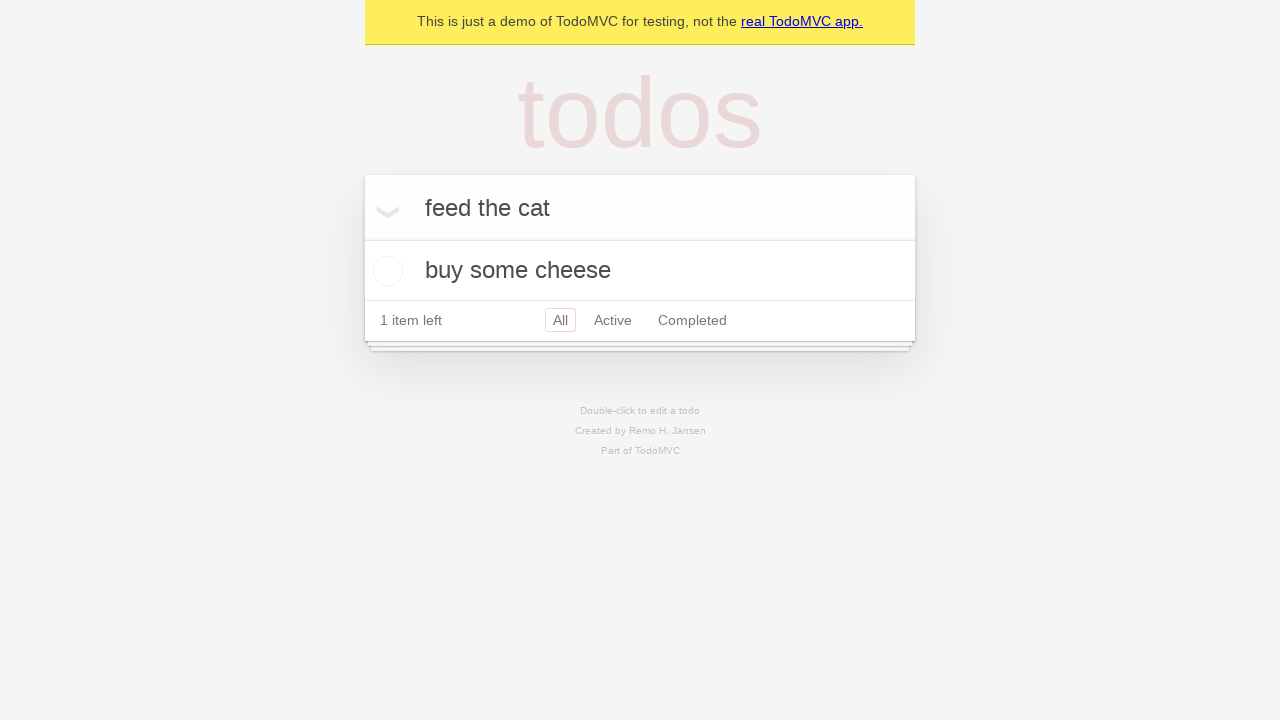

Pressed Enter to create second todo item on .new-todo
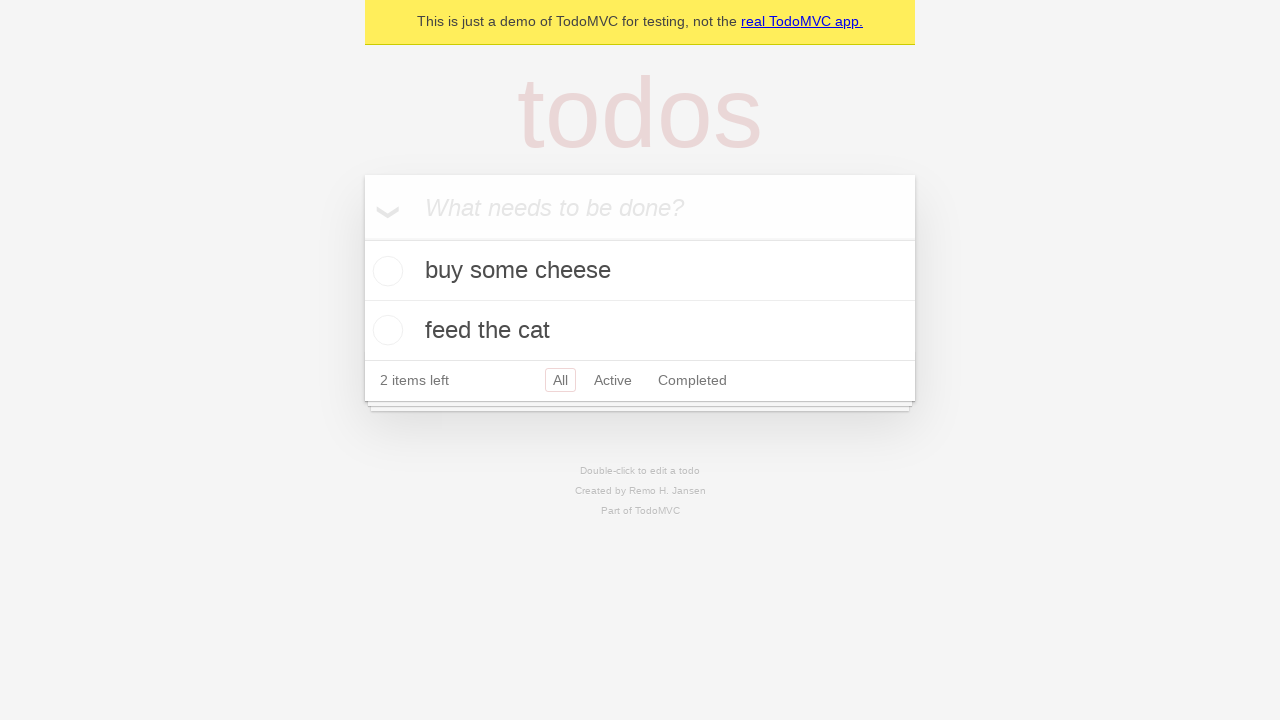

Filled third todo item: 'book a doctors appointment' on .new-todo
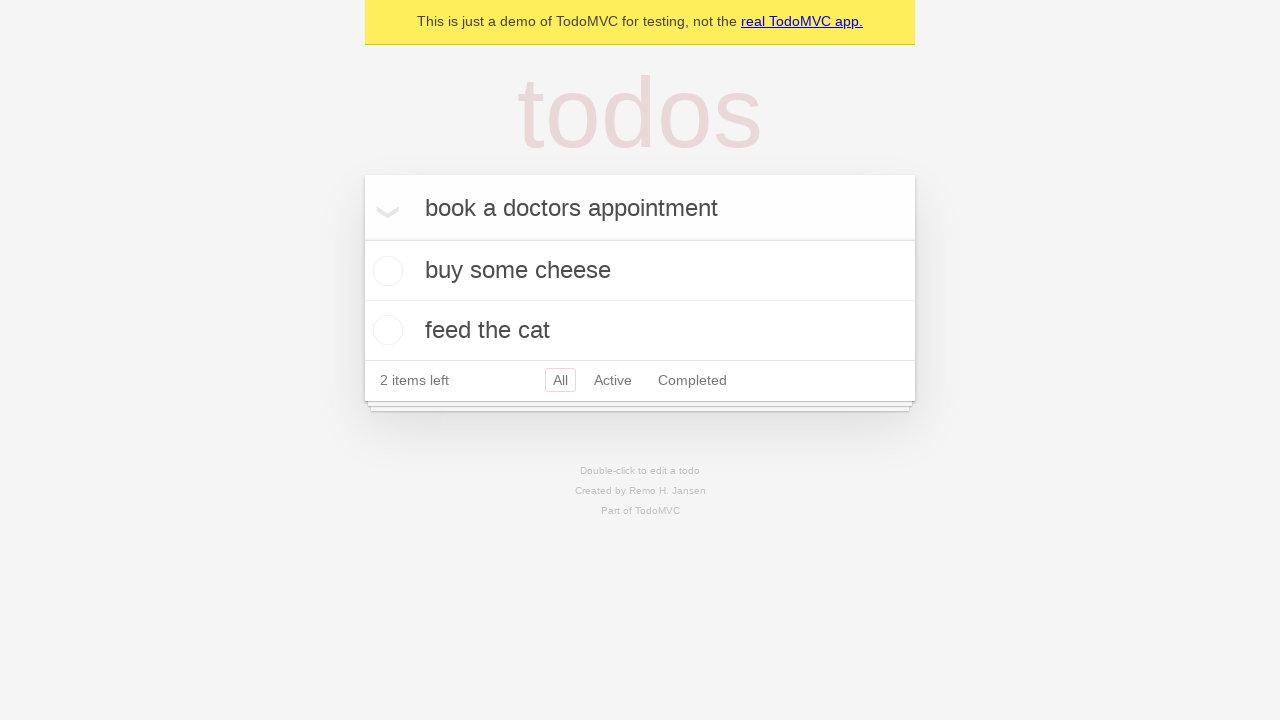

Pressed Enter to create third todo item on .new-todo
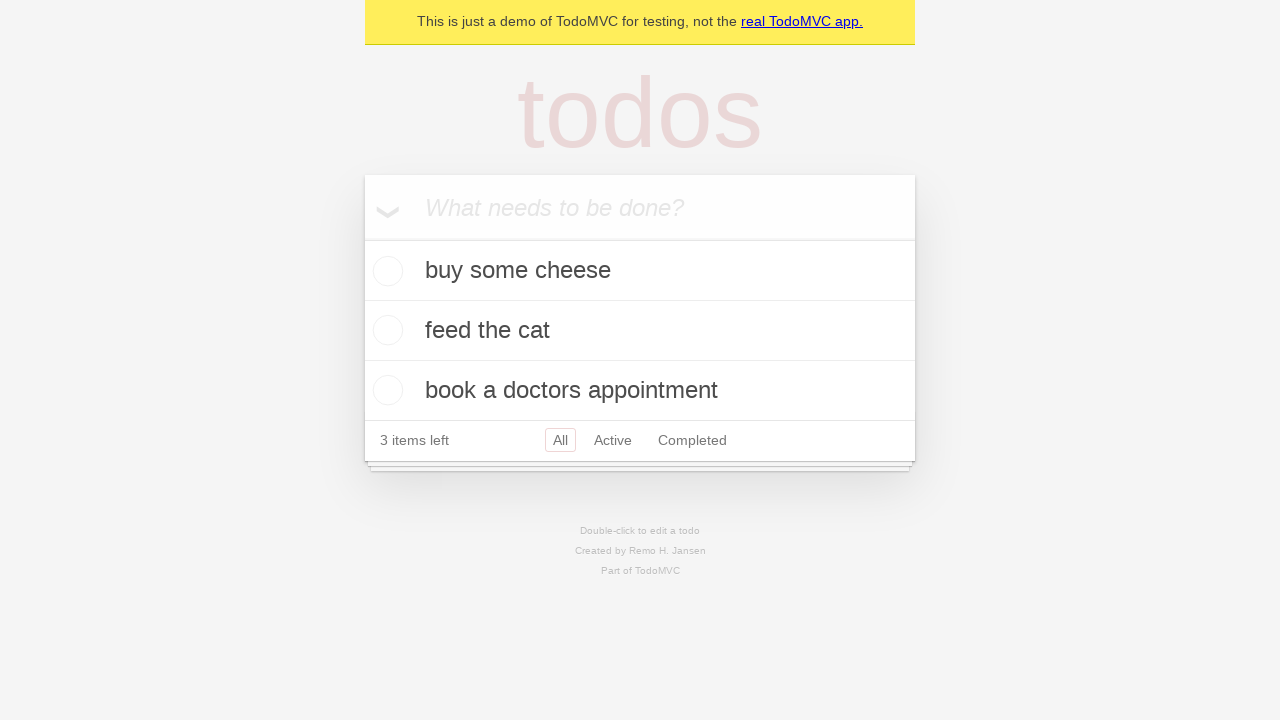

Waited for all three todo items to appear in the list
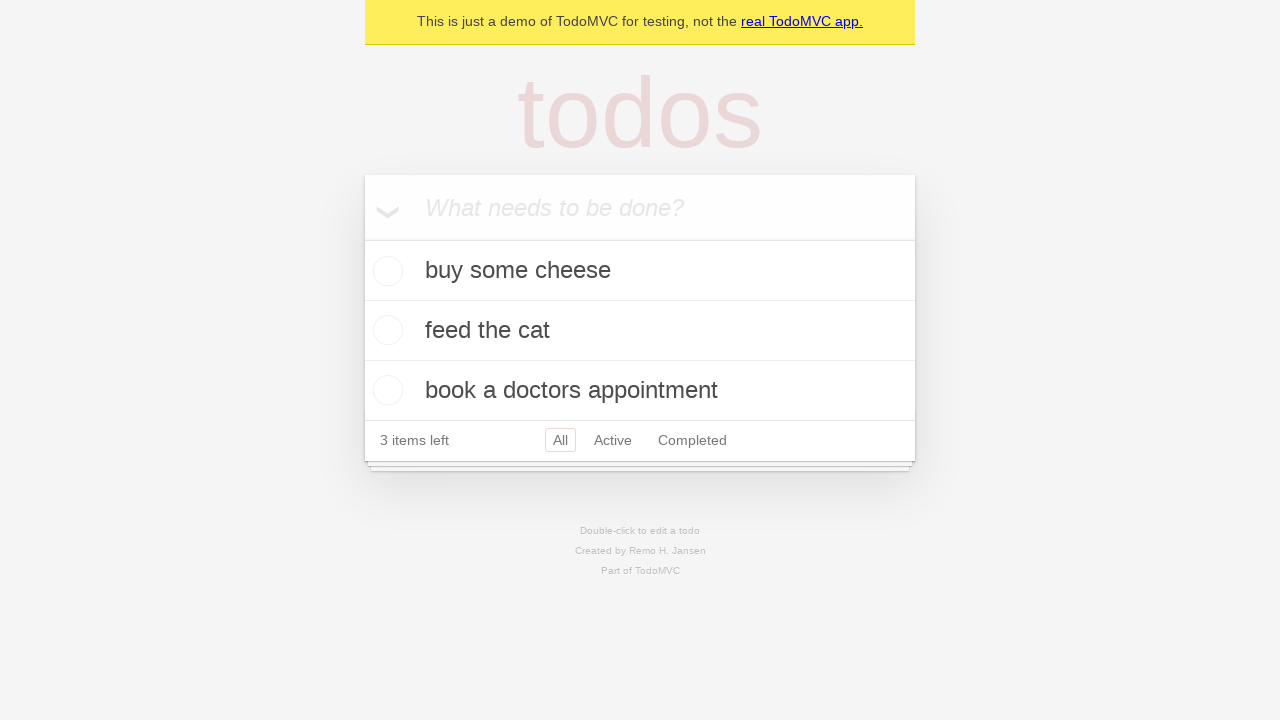

Clicked toggle-all checkbox to mark all items as completed at (362, 238) on .toggle-all
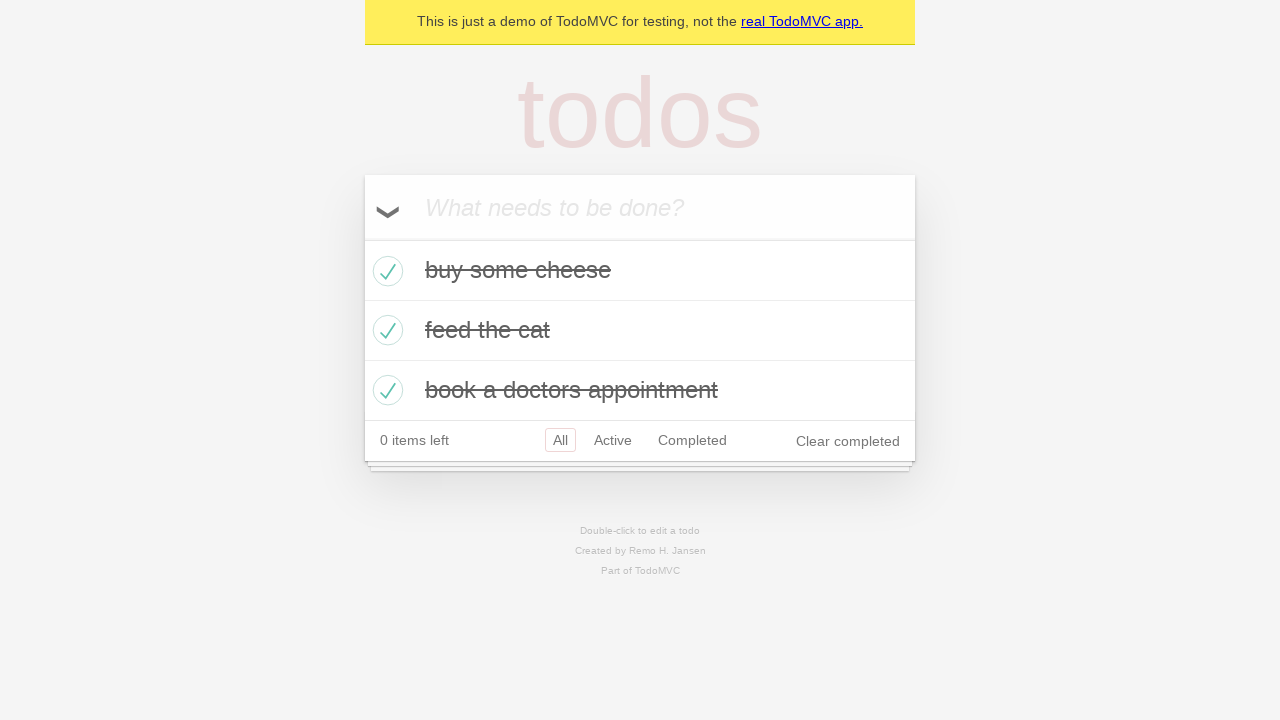

Verified that todo items are now marked as completed
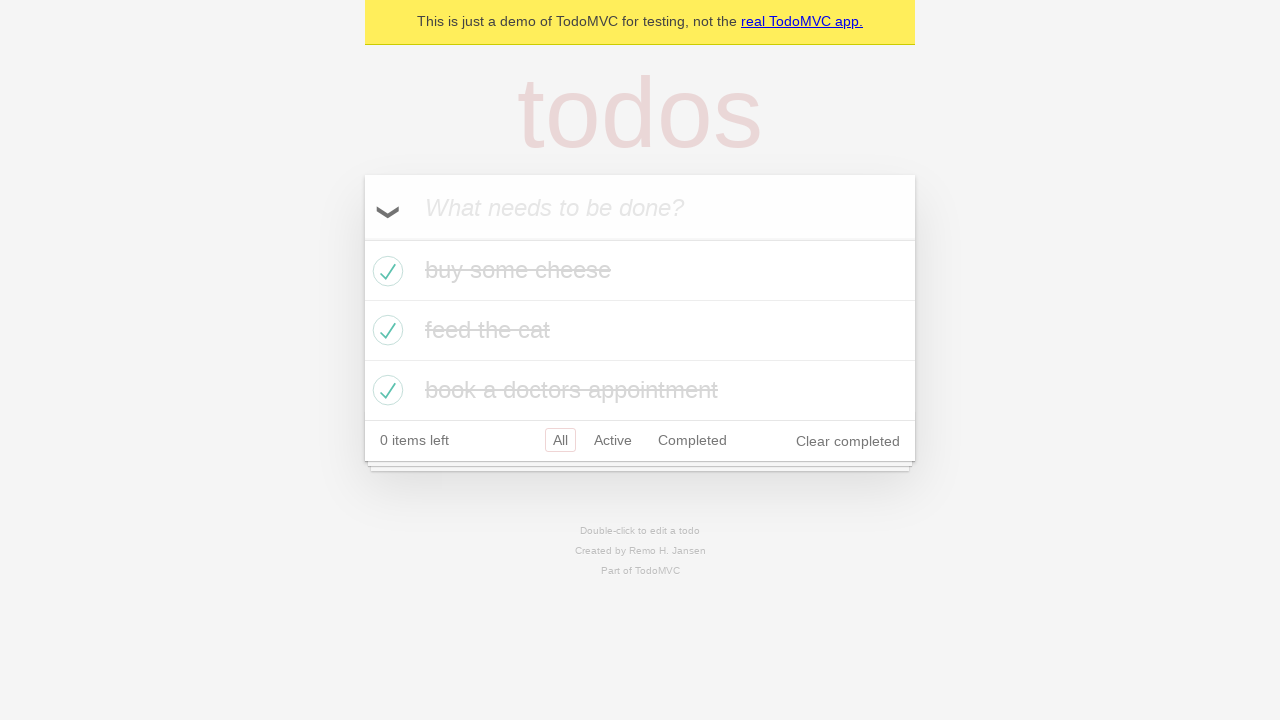

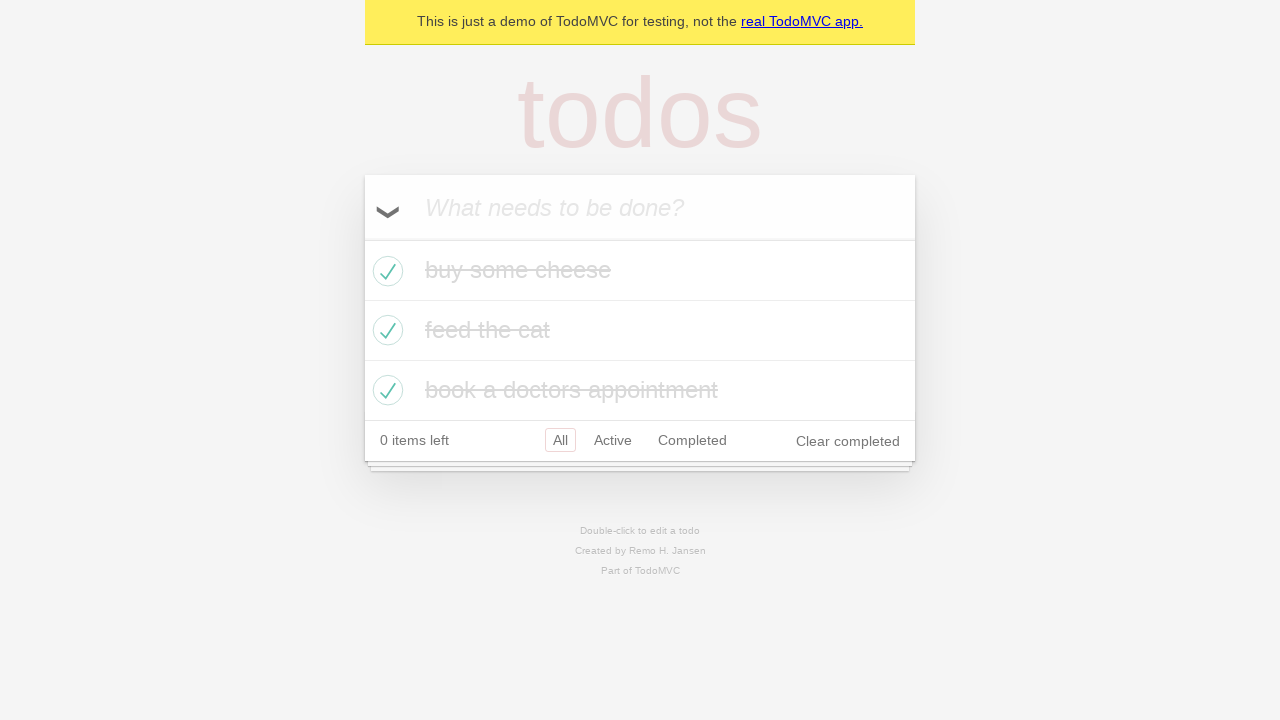